Tests browser tab/window handling by clicking a button that opens a new tab, switching to the new tab, closing it, and switching back to the parent window.

Starting URL: https://demoqa.com/browser-windows

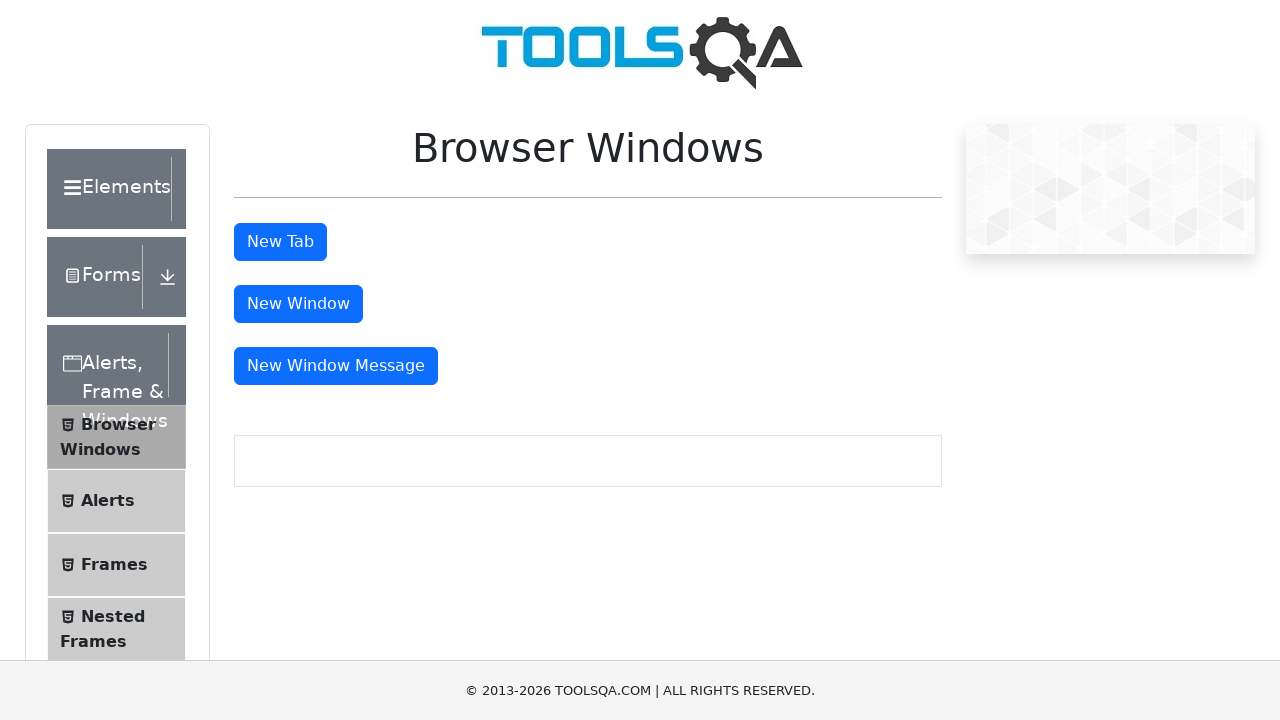

Clicked the 'New Tab' button at (280, 242) on #tabButton
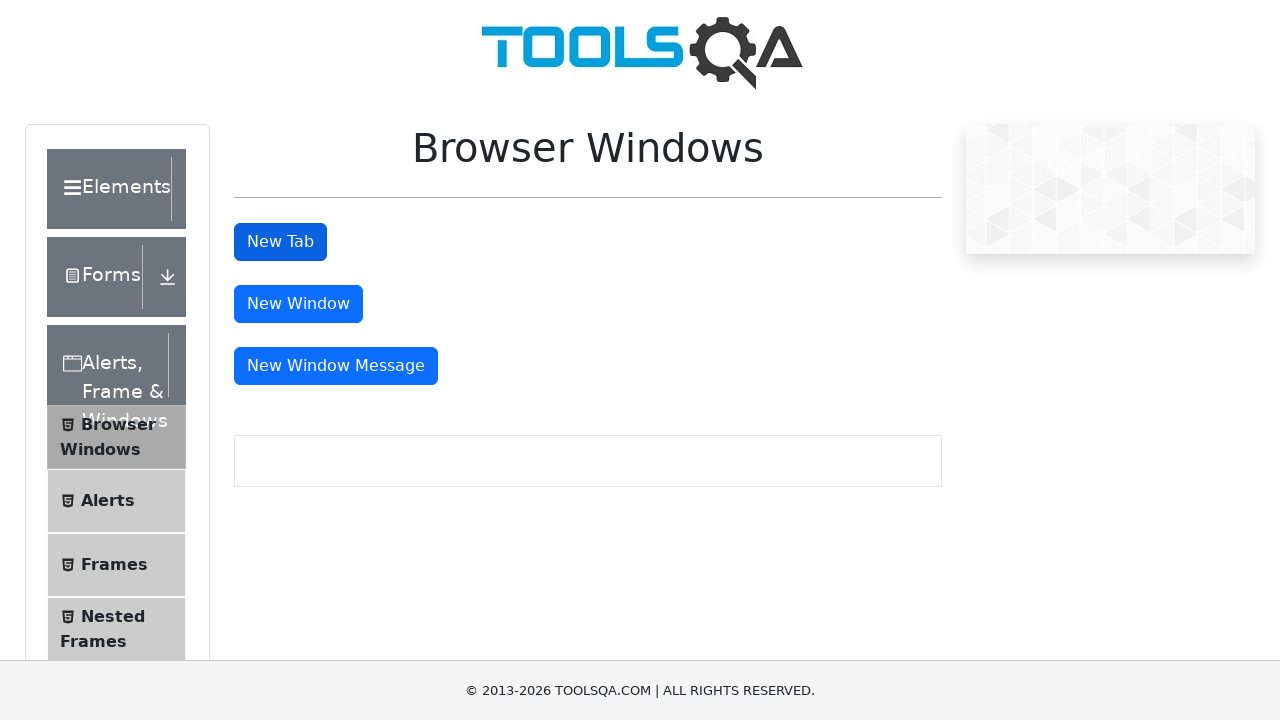

Clicked 'New Tab' button and new tab opened at (280, 242) on #tabButton
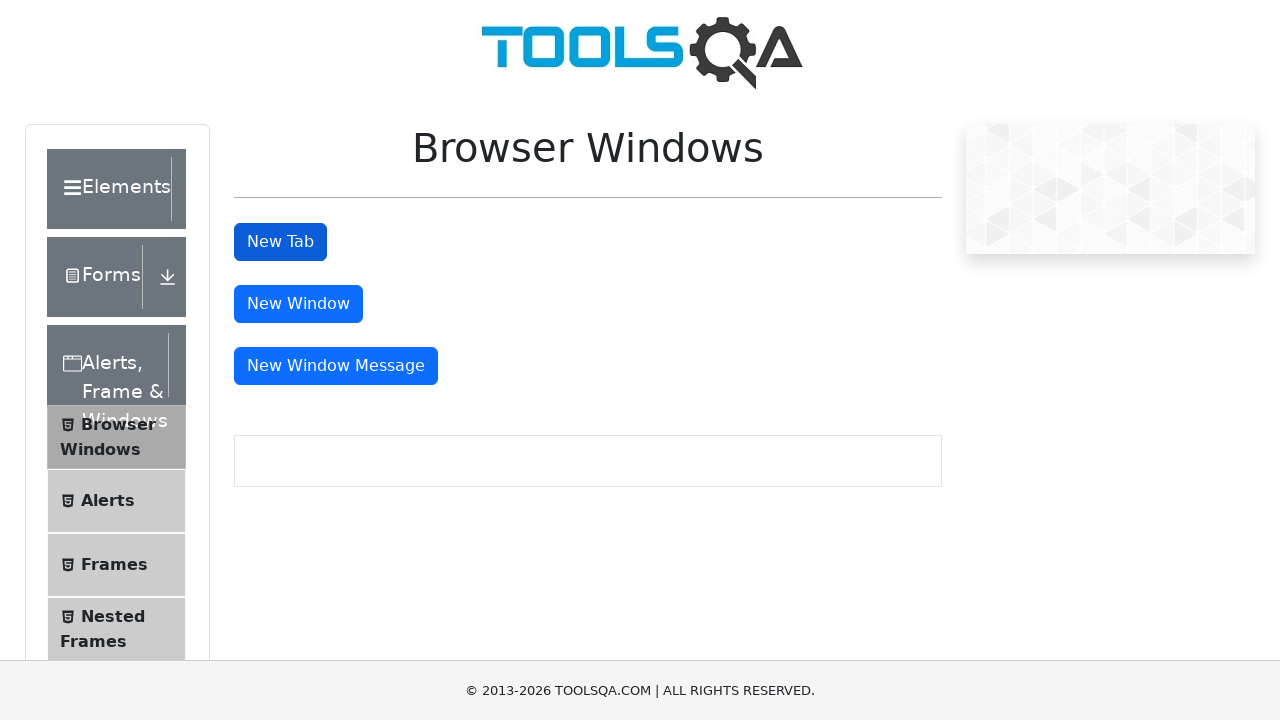

Captured new tab reference
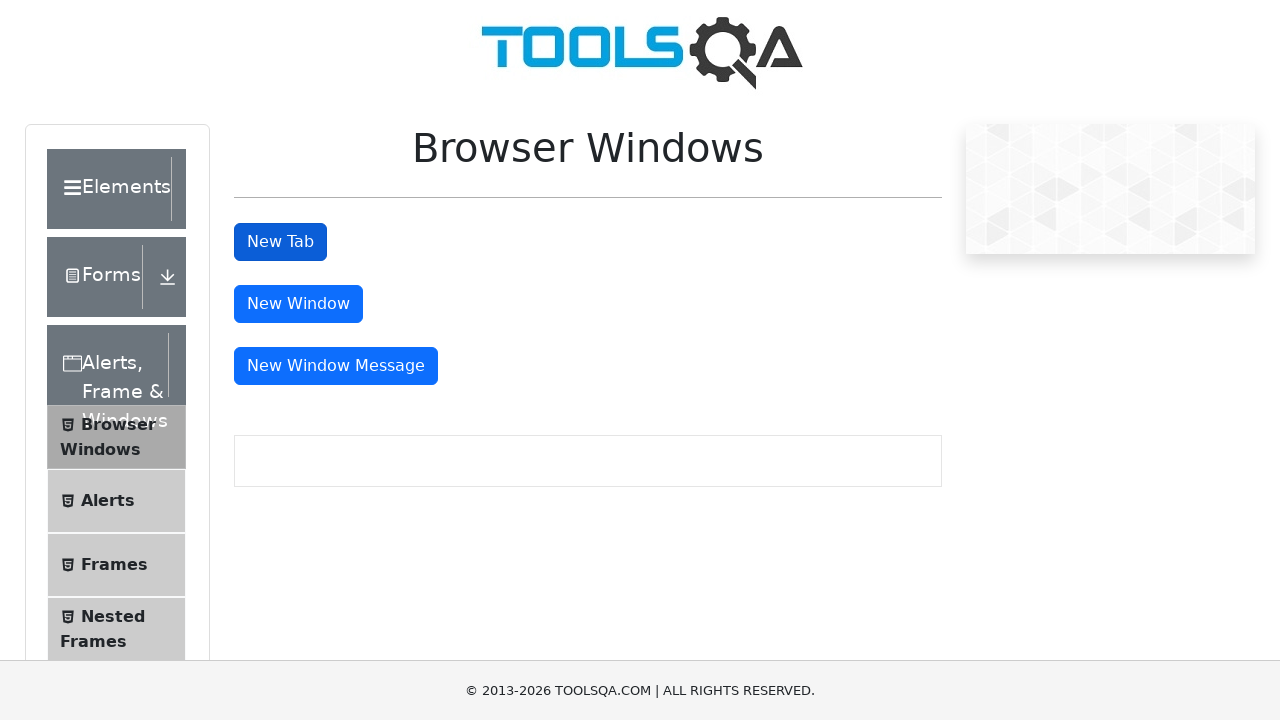

New tab finished loading
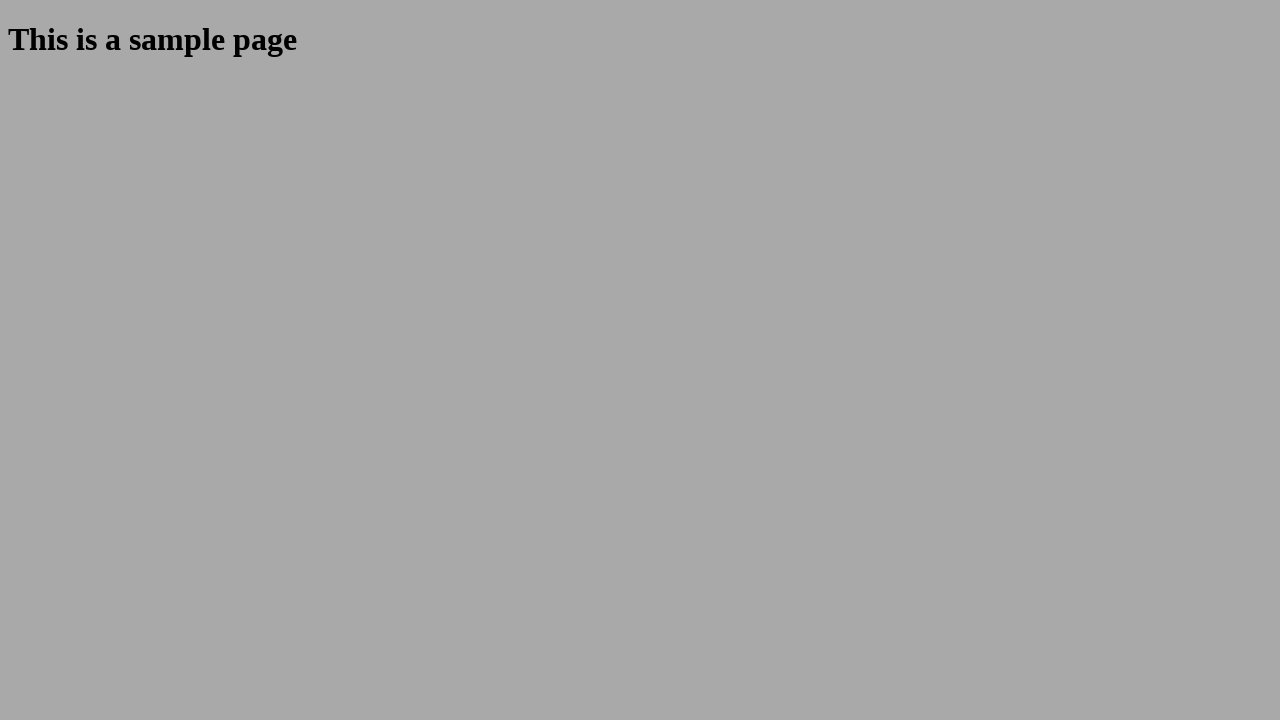

Verified new tab loaded with sample heading
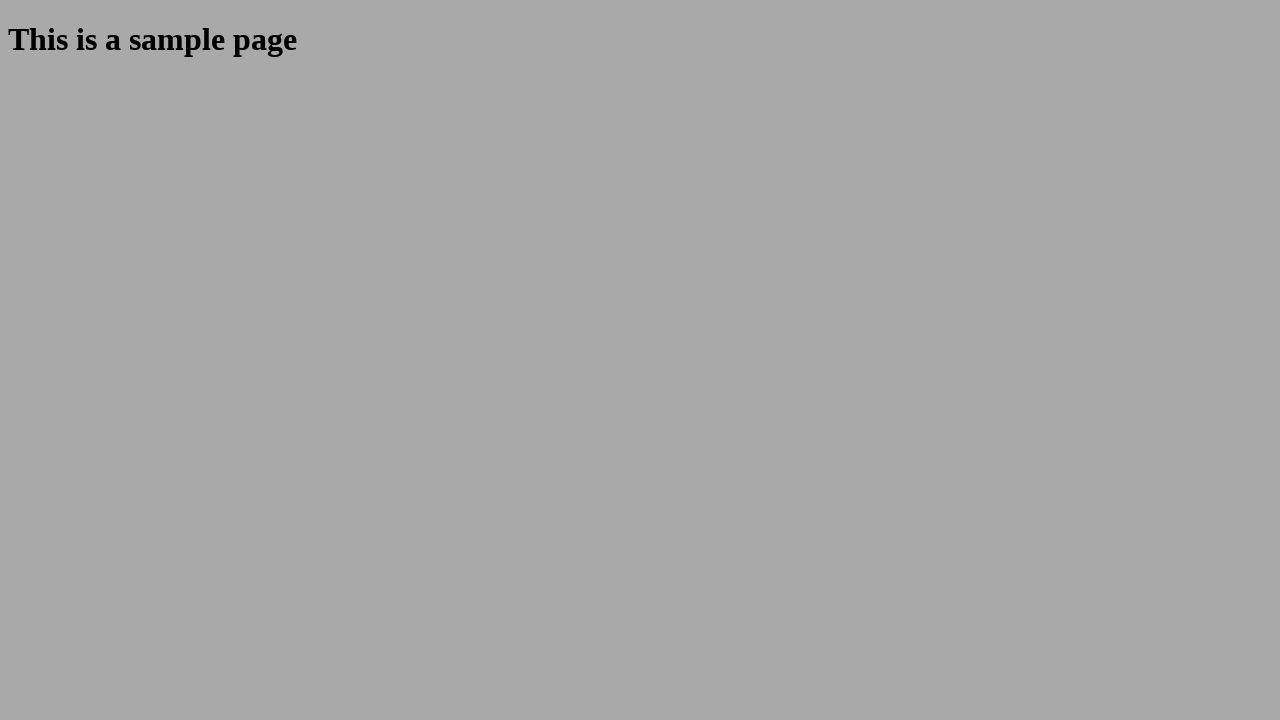

Closed the new tab
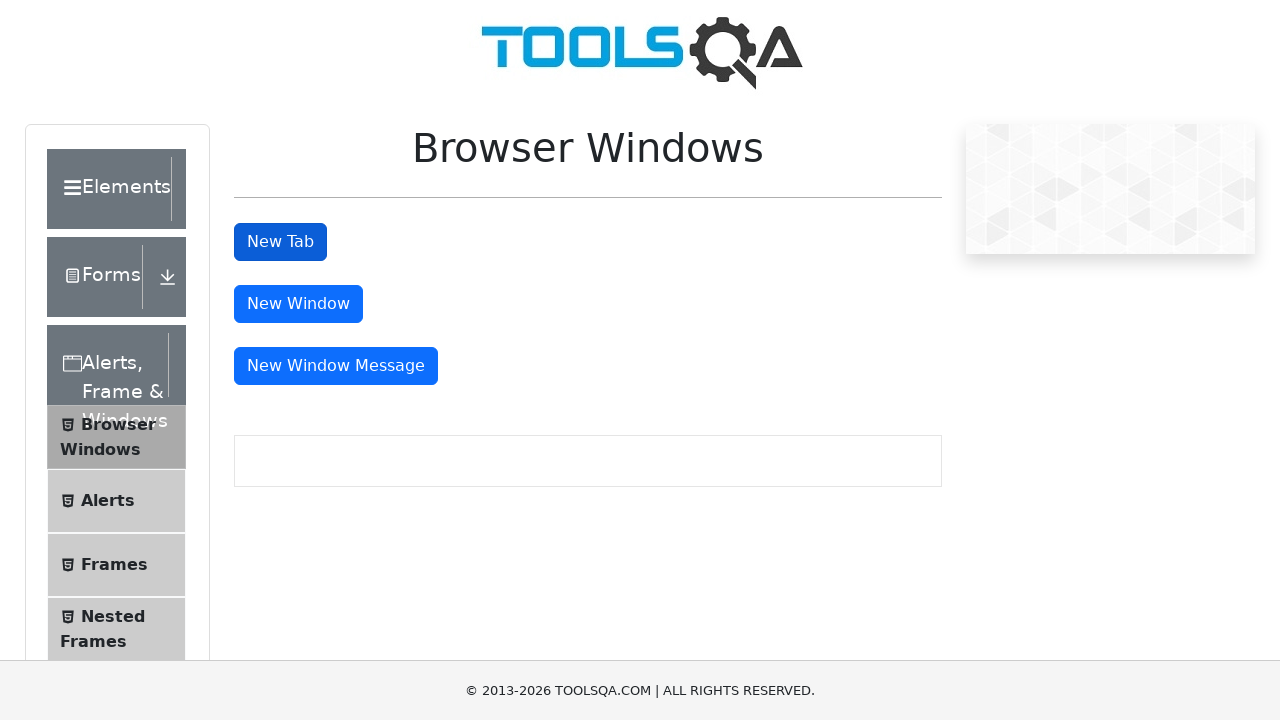

Verified parent page is active with tab button visible
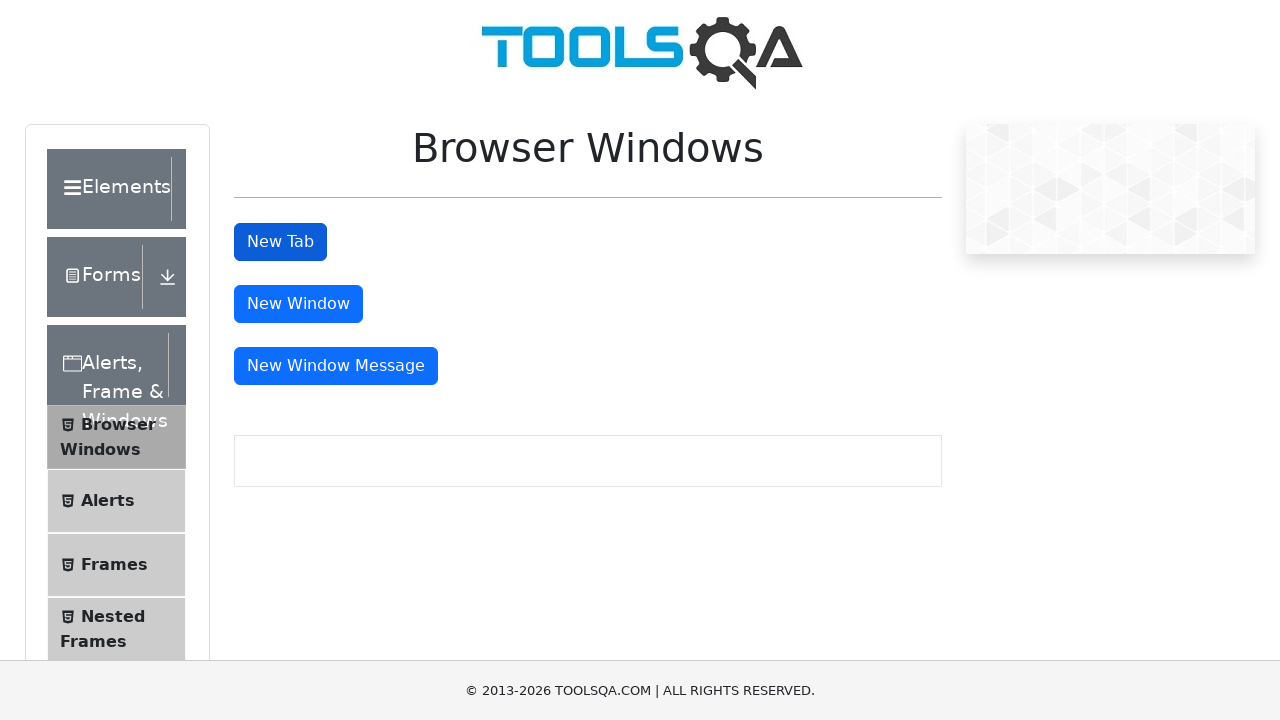

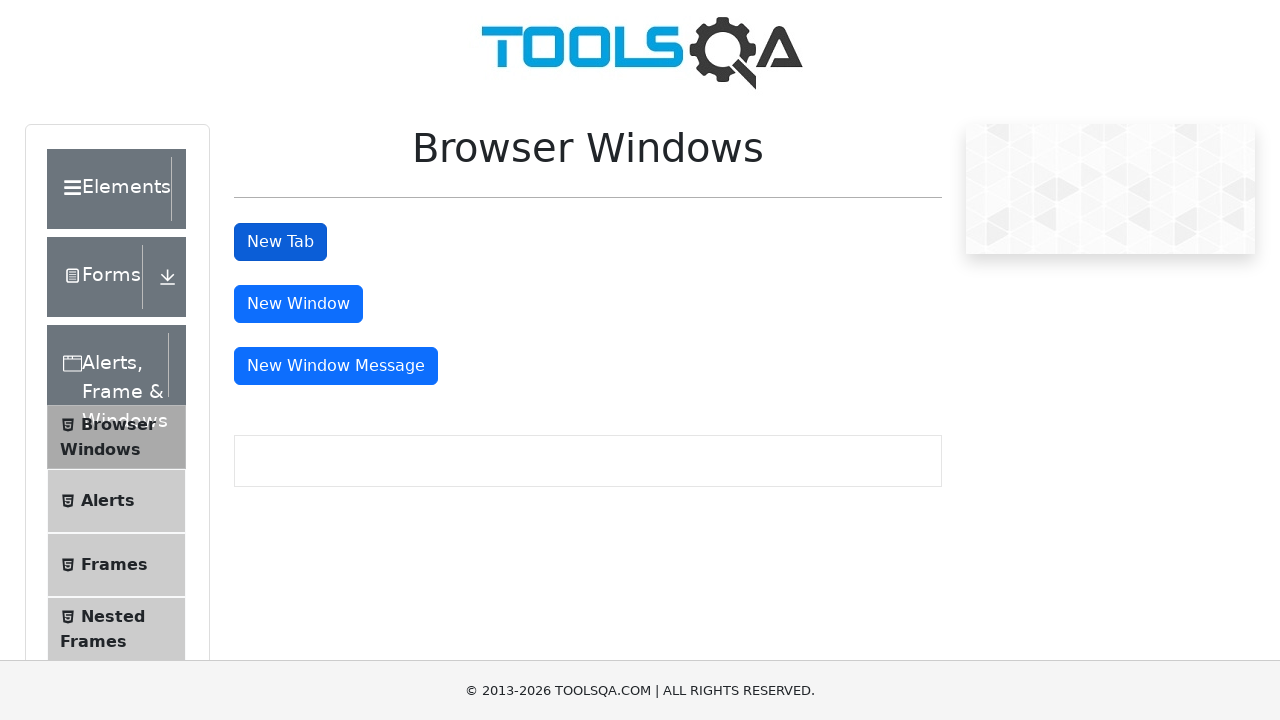